Tests right-click (context click) functionality on a button element by scrolling to the button and performing a context click action

Starting URL: https://demoqa.com/buttons

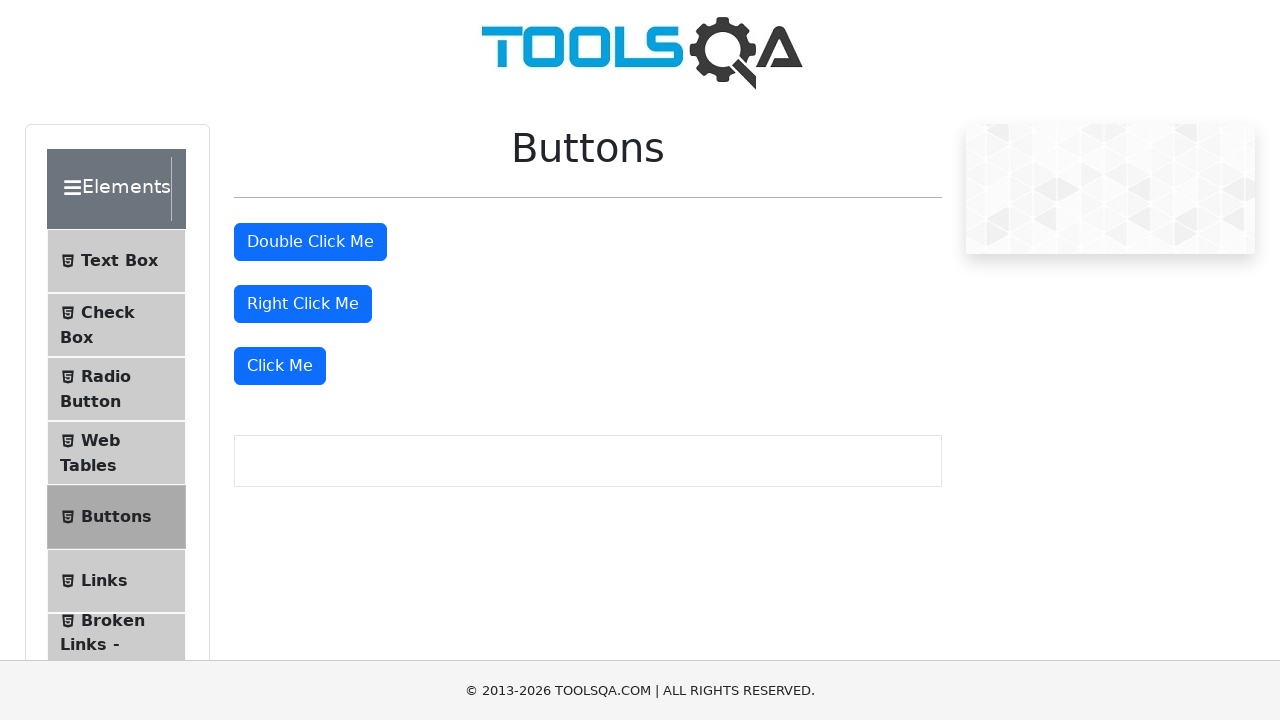

Located the right-click button element
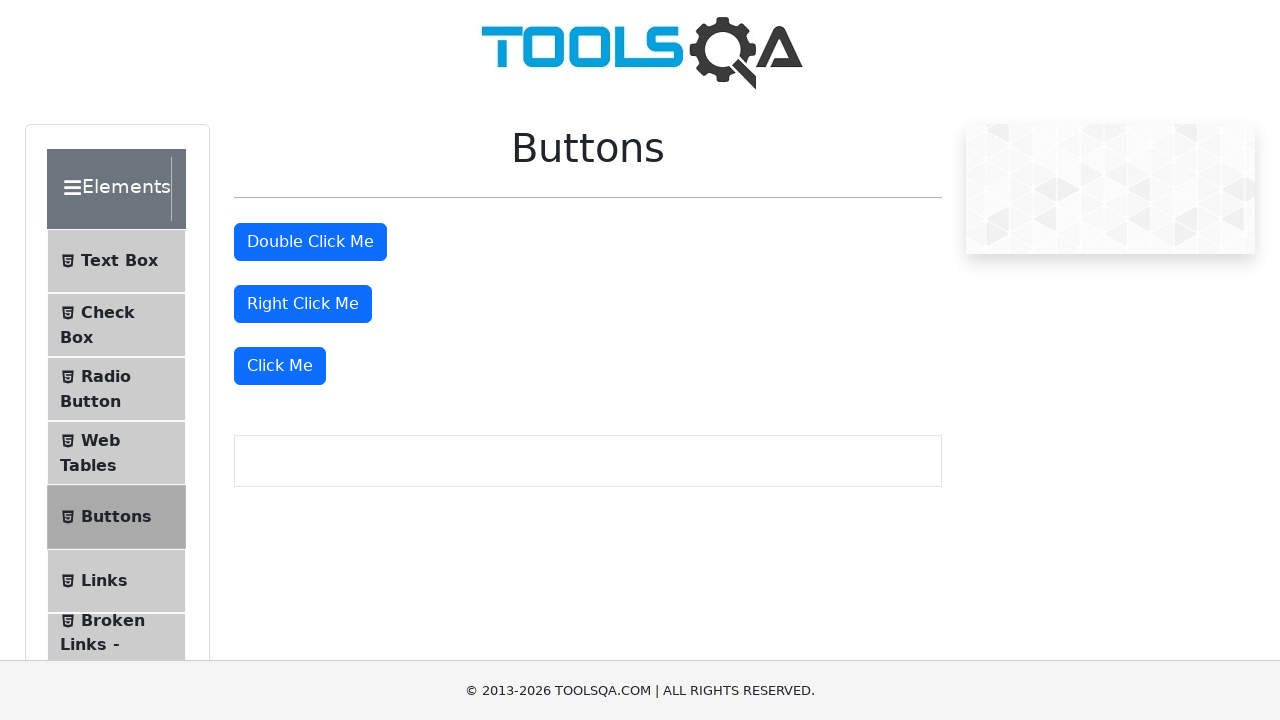

Scrolled right-click button into view
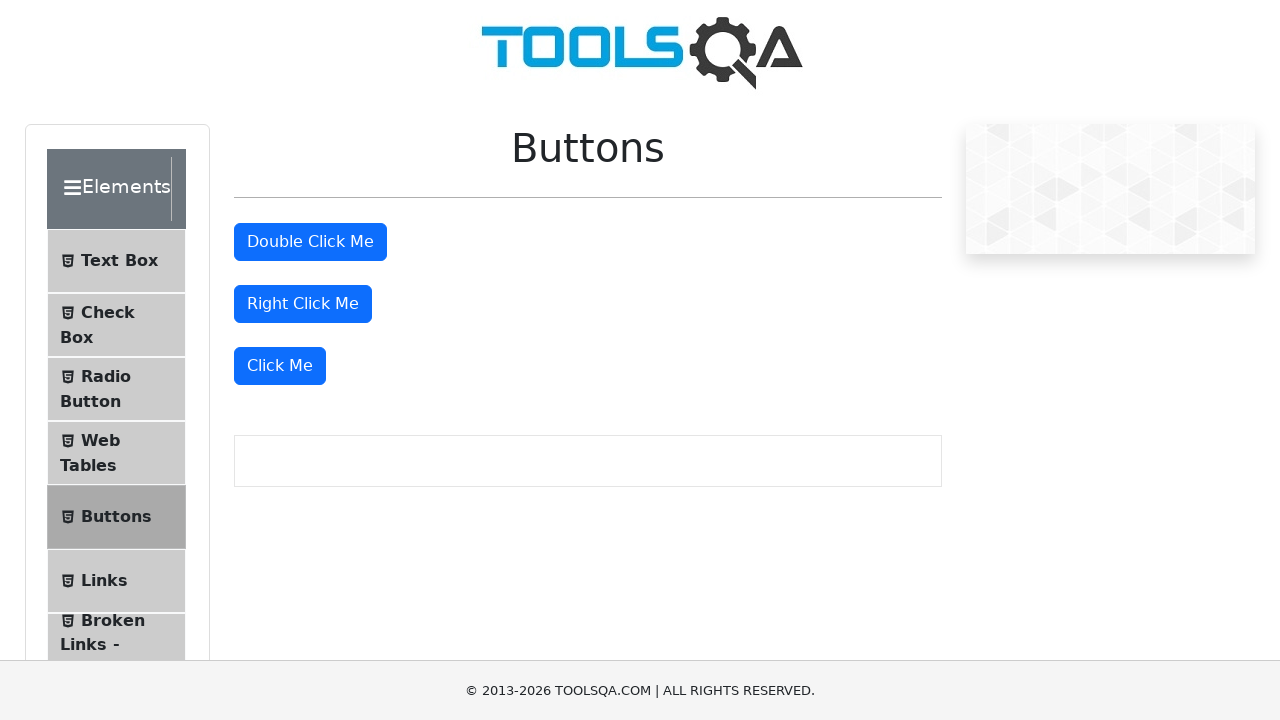

Performed right-click (context click) on the button at (303, 304) on #rightClickBtn
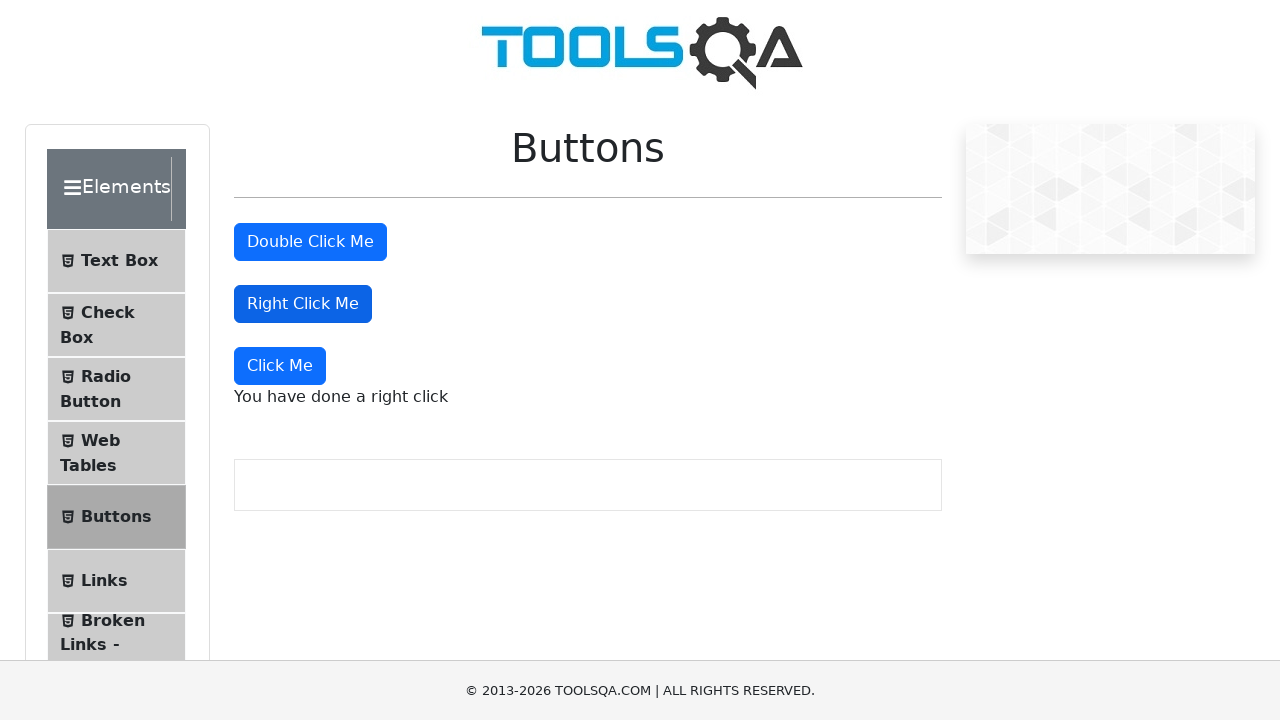

Right-click context message appeared
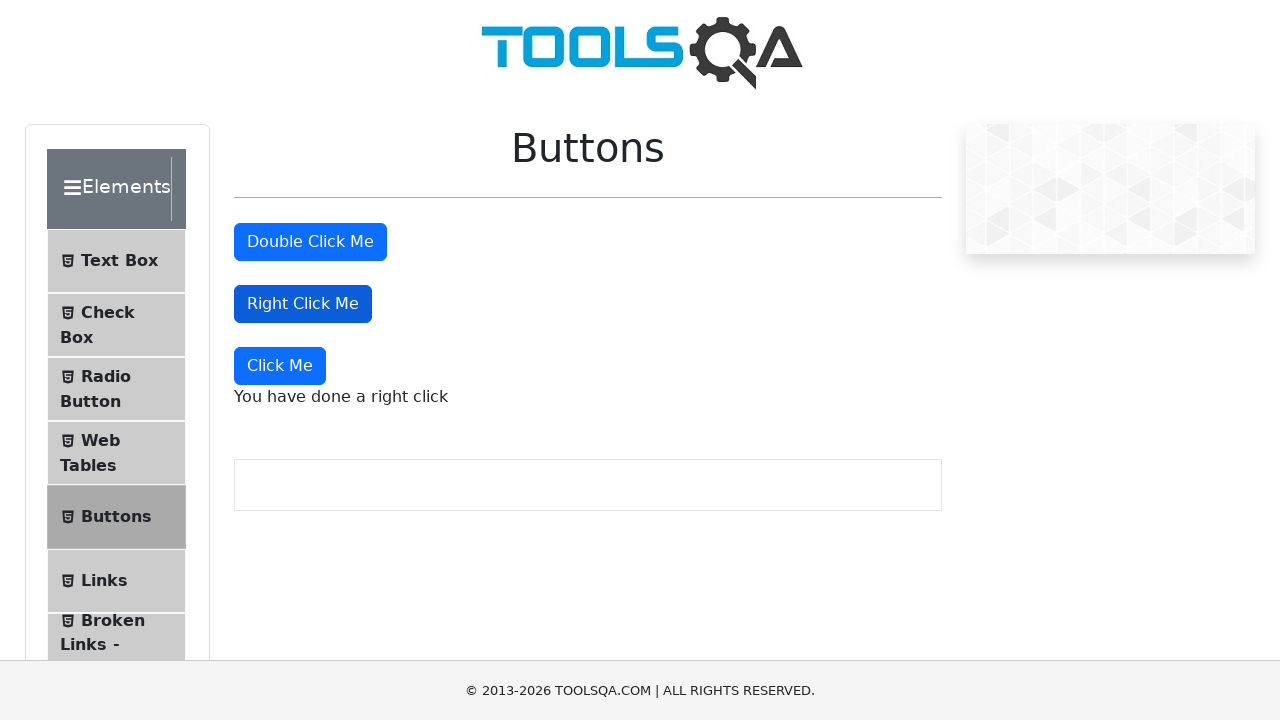

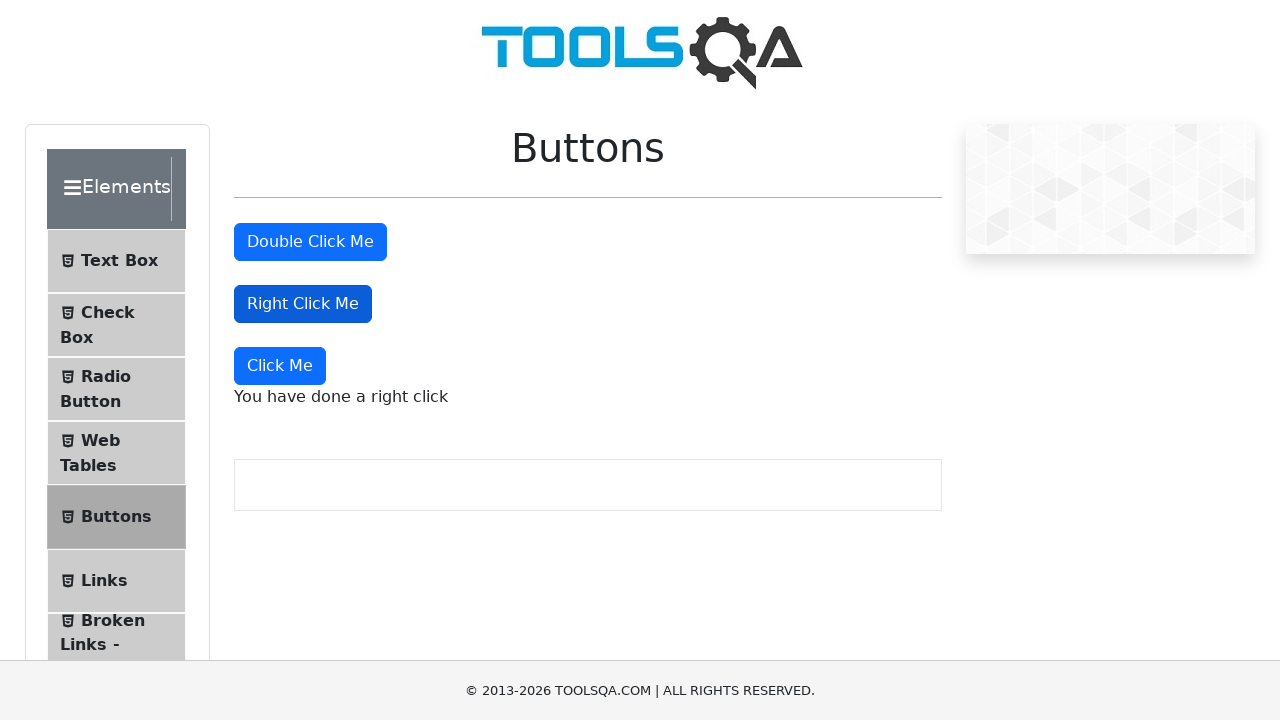